Tests handling of a confirmation JavaScript alert by clicking to trigger it and dismissing it with Cancel

Starting URL: https://training-support.net/webelements/alerts

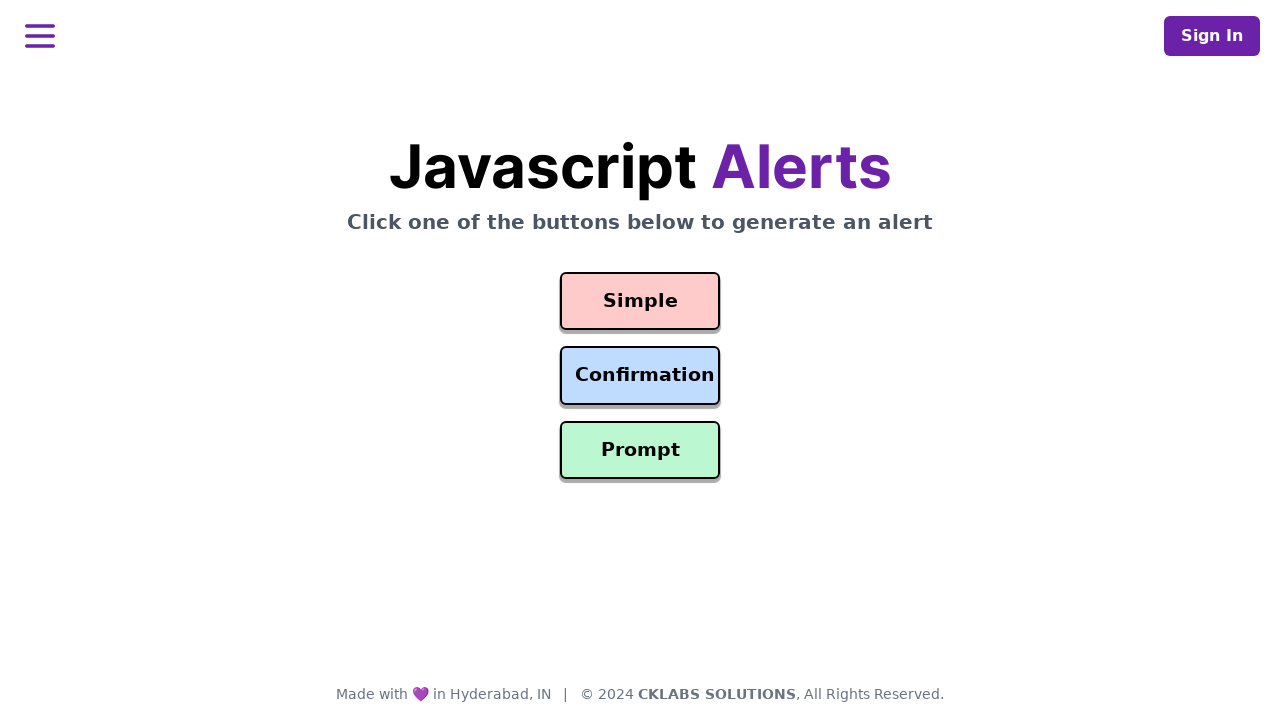

Set up dialog handler to dismiss confirmation alerts
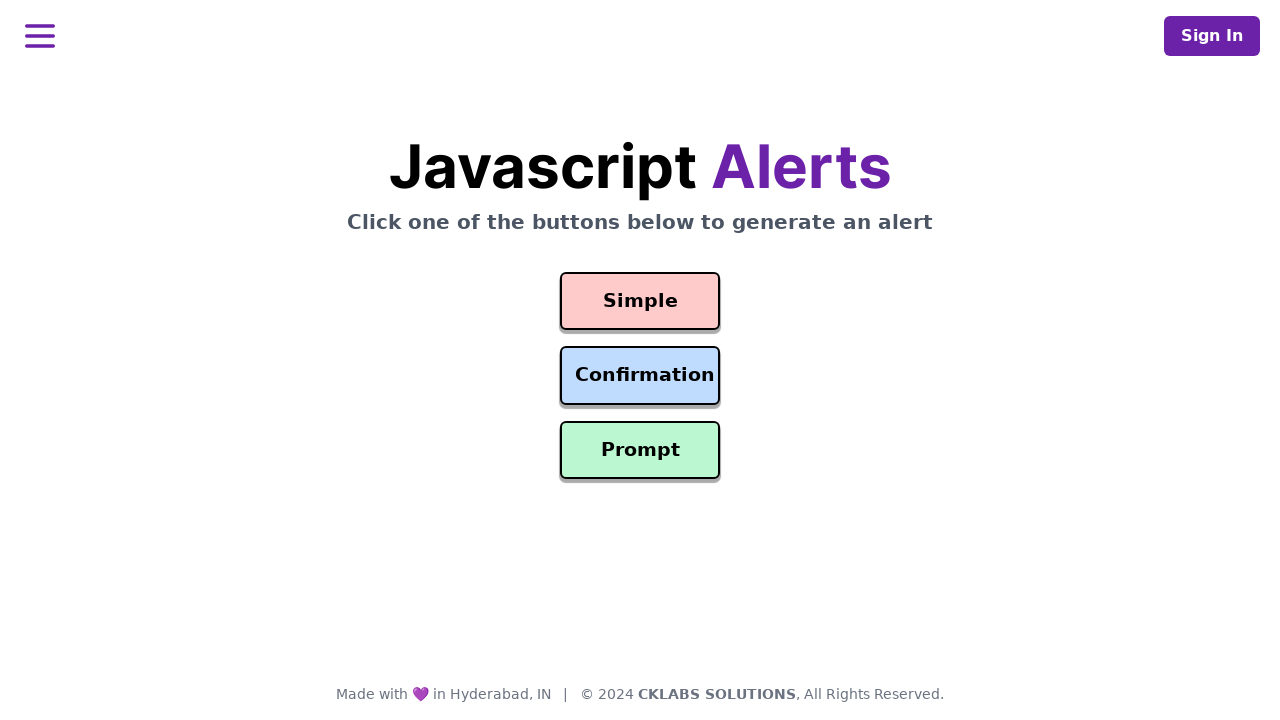

Clicked the Confirmation Alert button to trigger confirmation dialog at (640, 376) on #confirmation
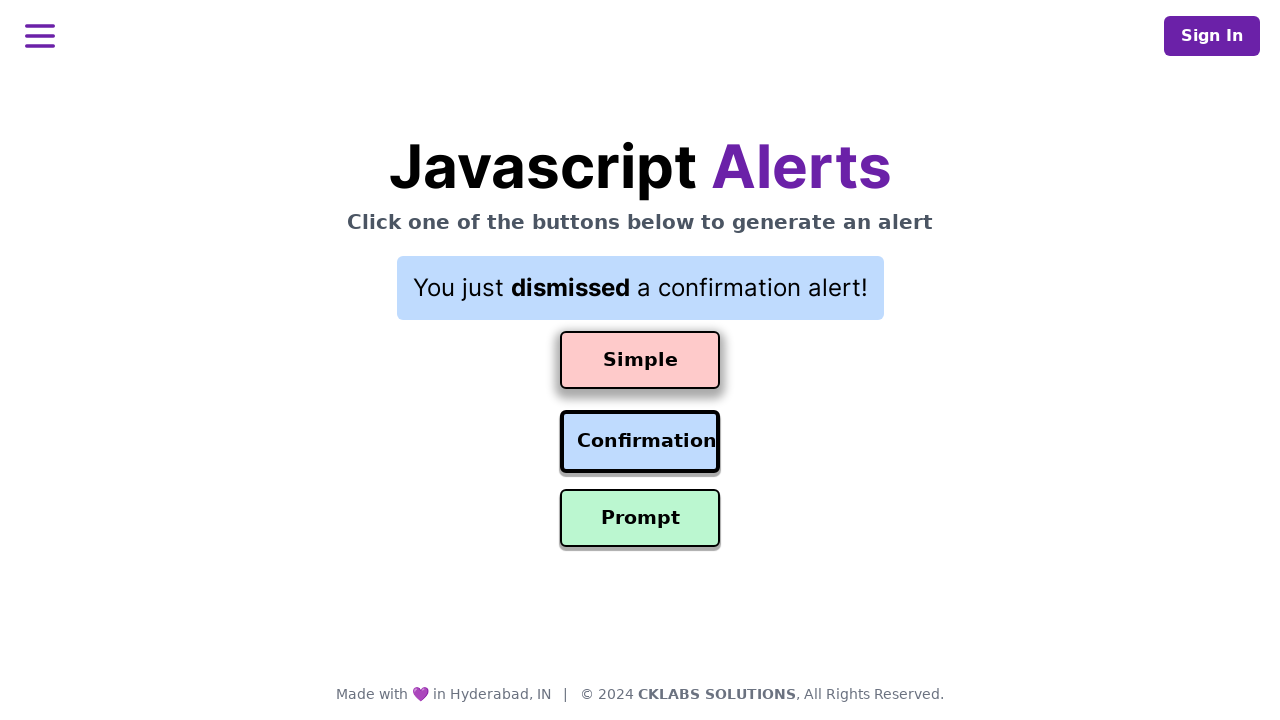

Confirmation alert was dismissed with Cancel and result text updated
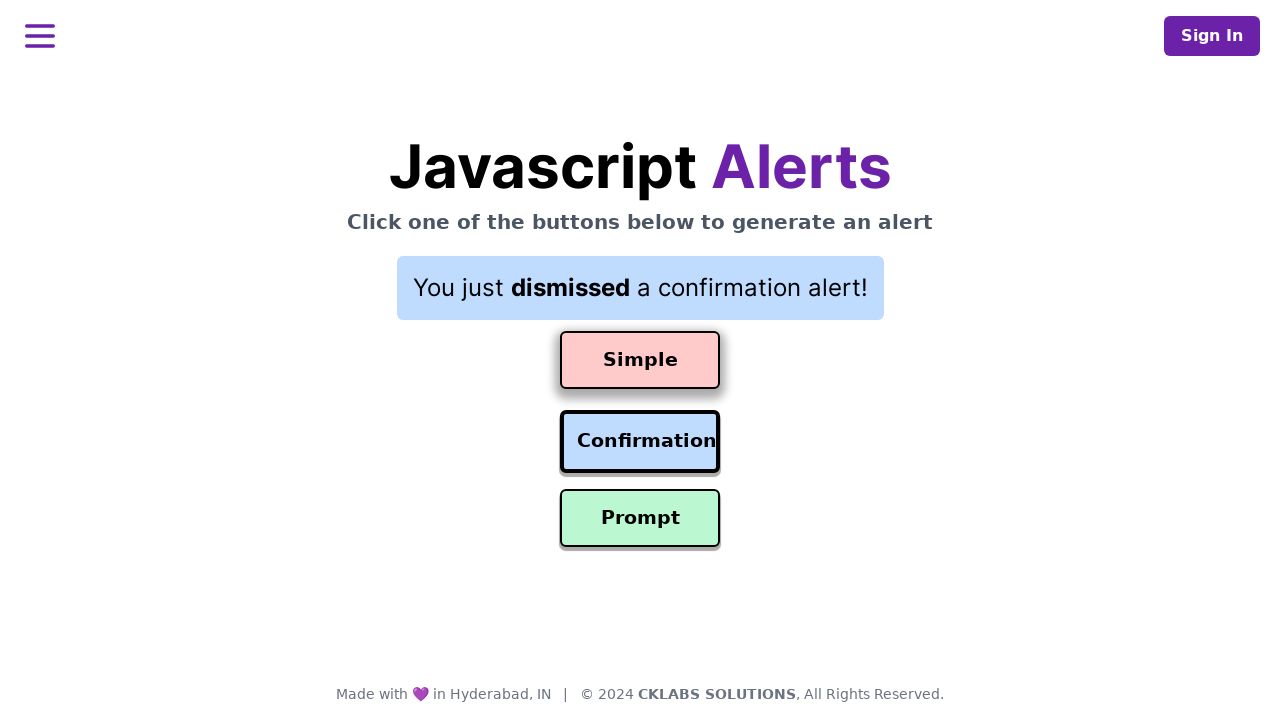

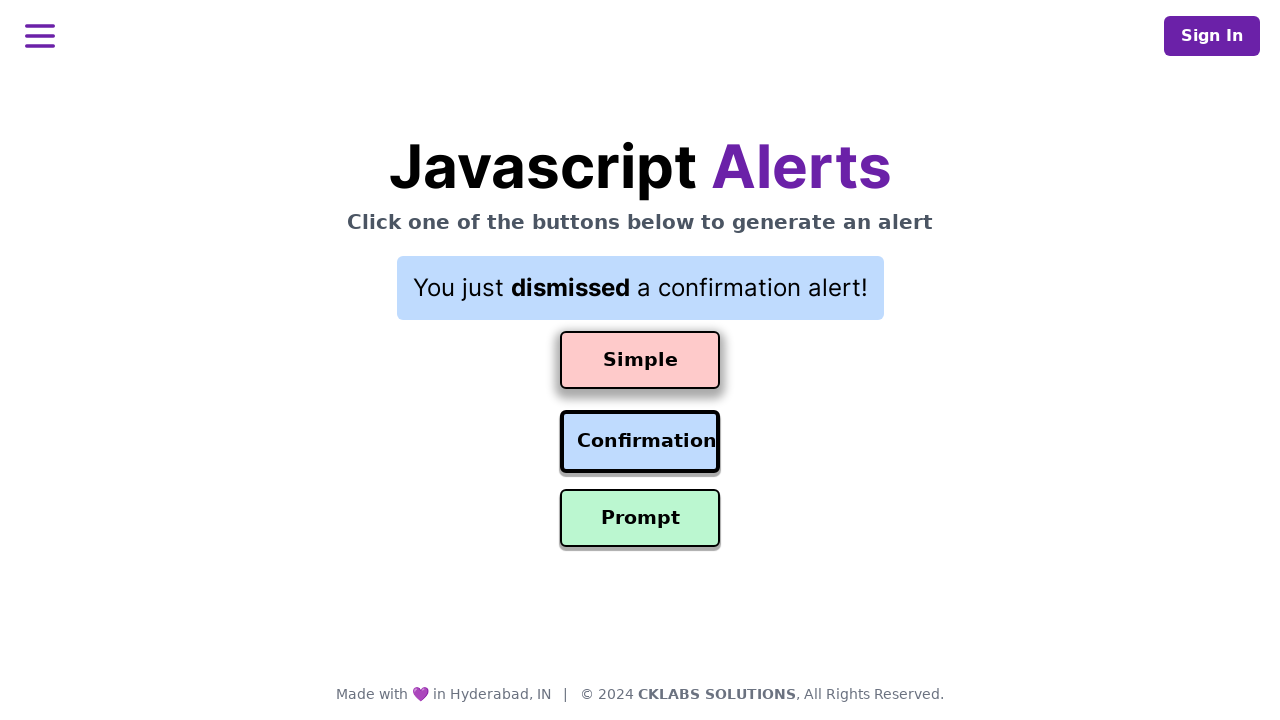